Tests a signup/registration form by filling in first name, last name, and email fields, then submitting the form

Starting URL: http://secure-retreat-92358.herokuapp.com/

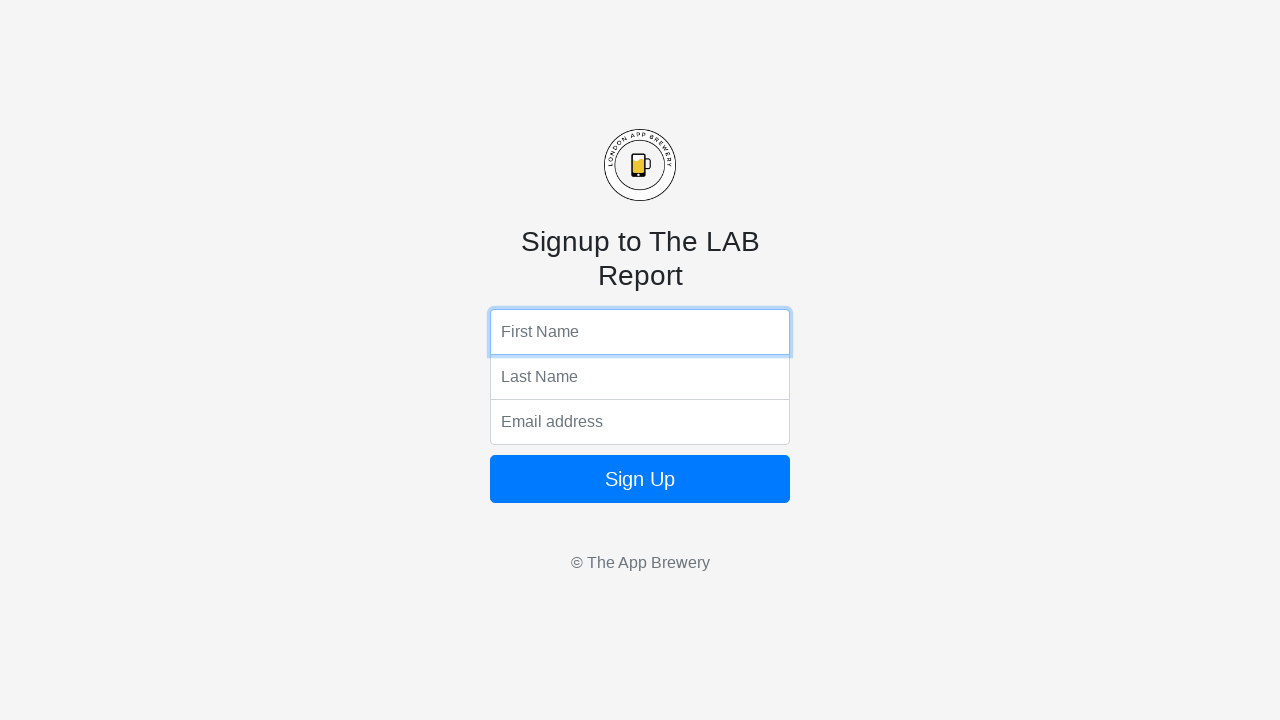

Navigated to signup form page
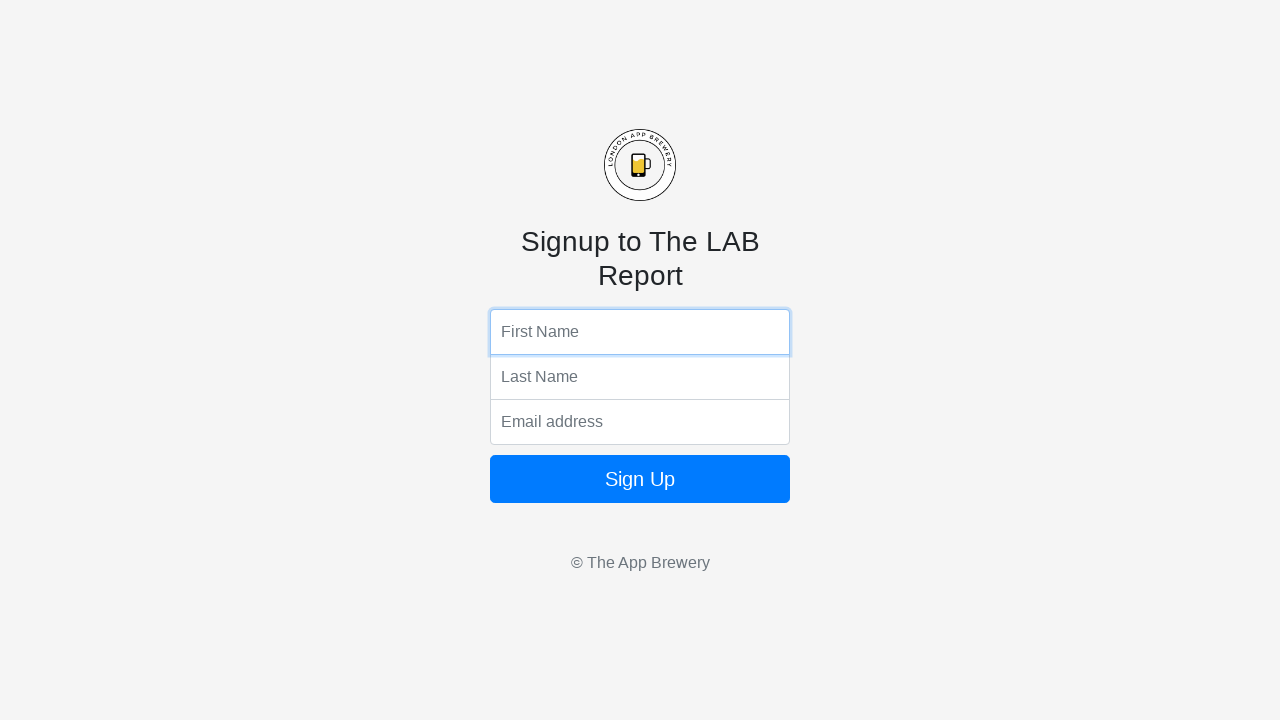

Filled first name field with 'Sarah Johnson' on input[name='fName']
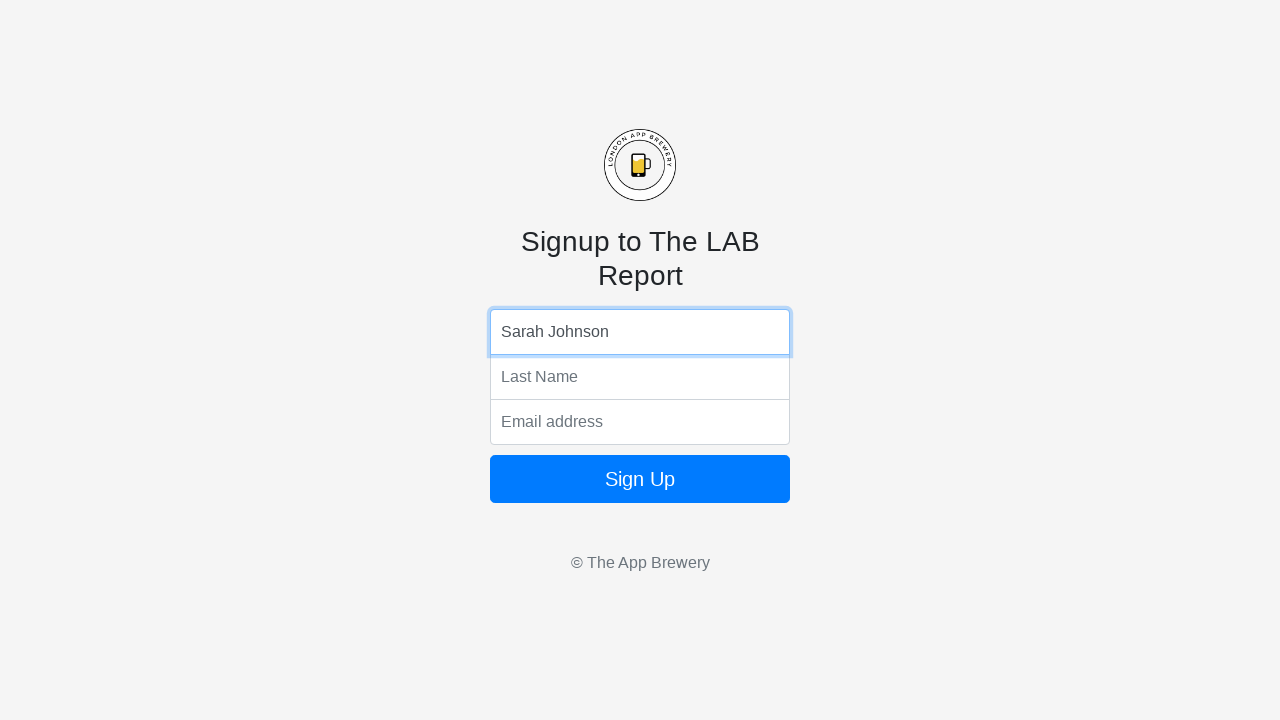

Filled last name field with 'Williams' on input[name='lName']
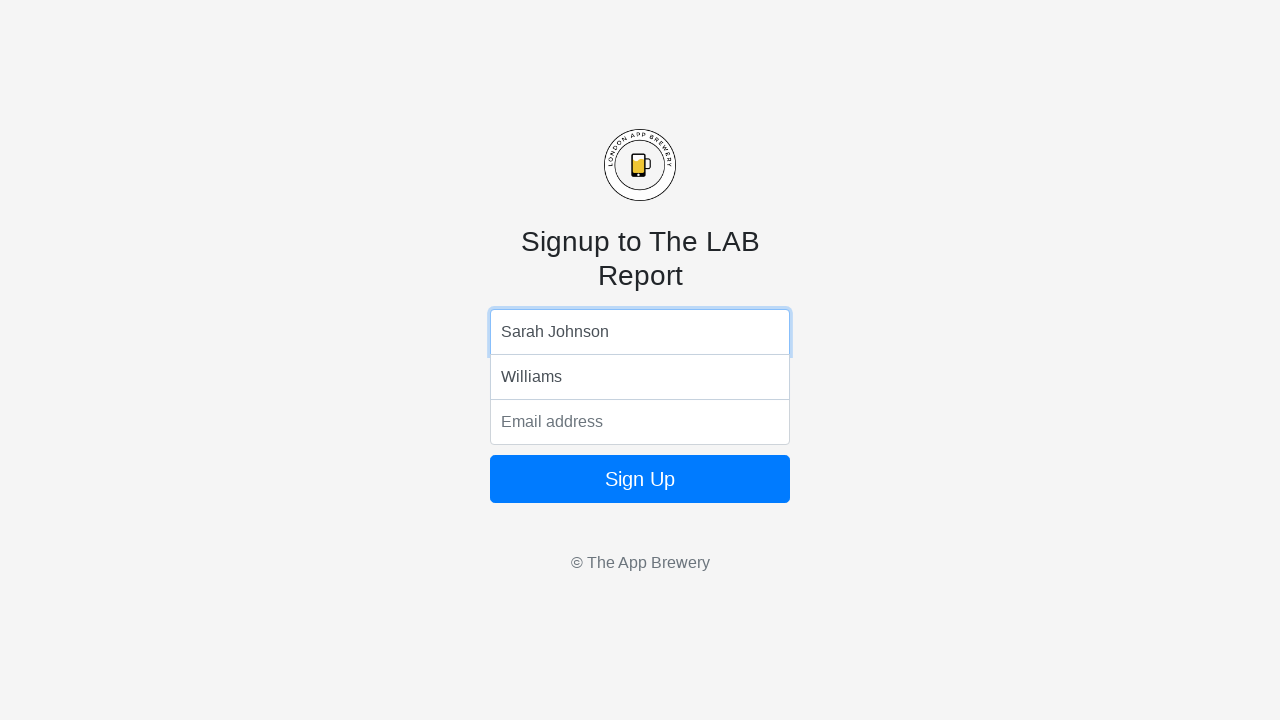

Filled email field with 'sarah.williams@example.com' on input[name='email']
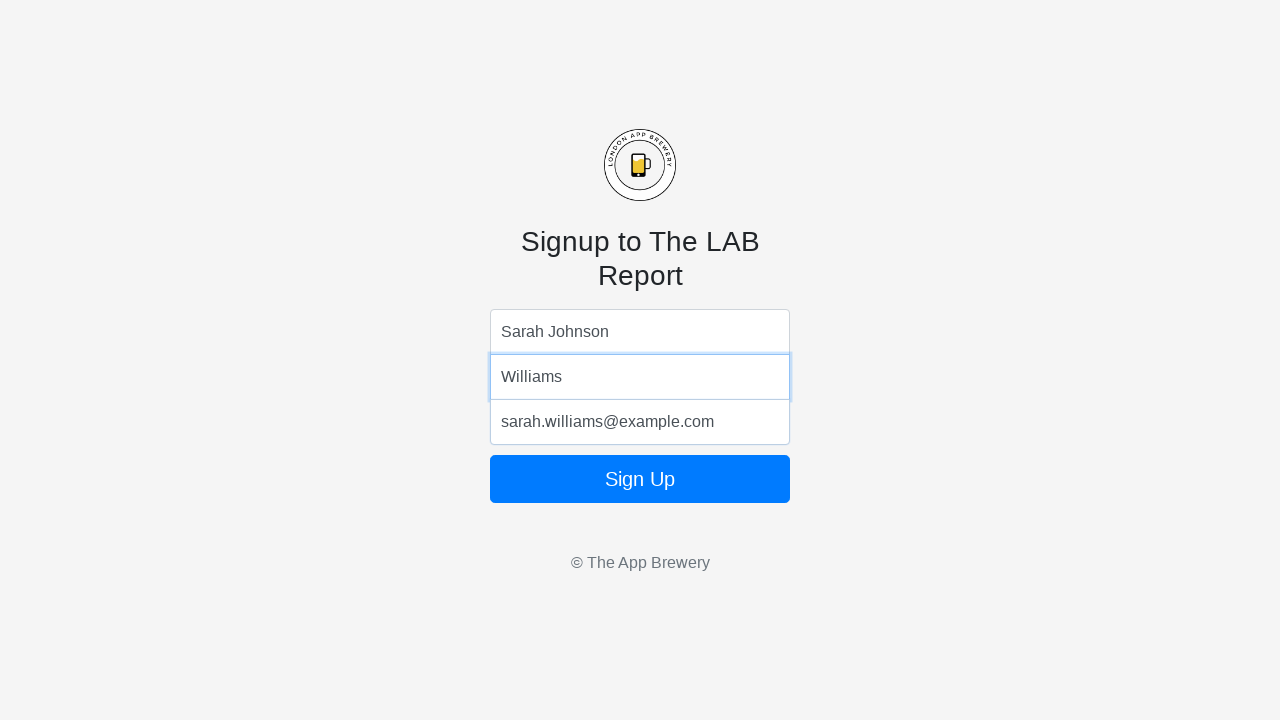

Clicked submit button to complete signup form submission at (640, 479) on .btn
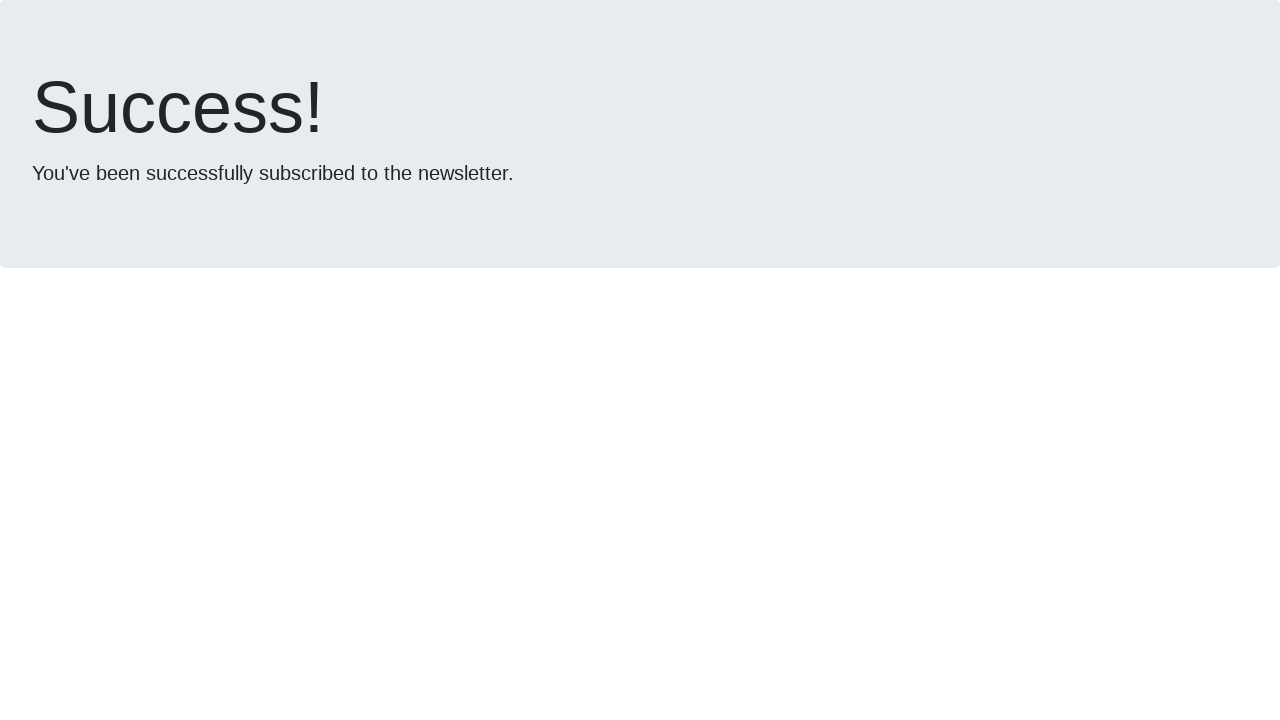

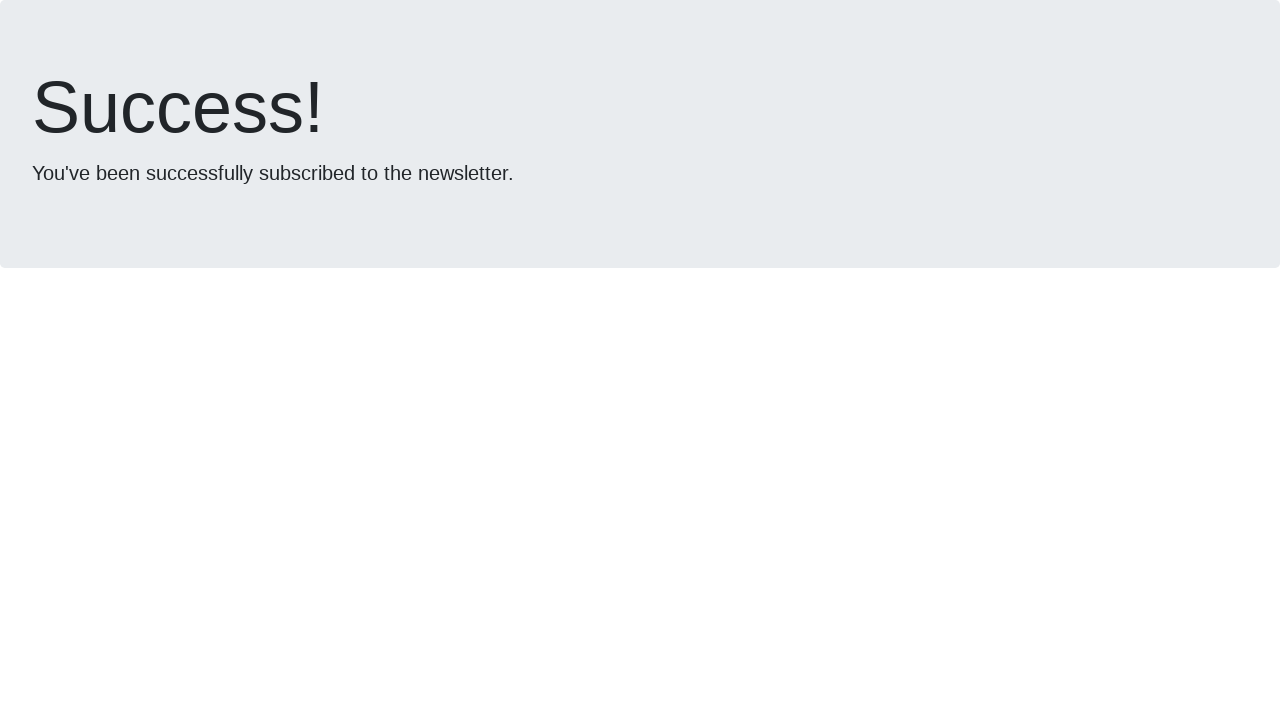